Tests window handling by clicking a link that opens a new window, switching to the new window to verify its content, then switching back to the original window to verify its title.

Starting URL: https://the-internet.herokuapp.com/windows

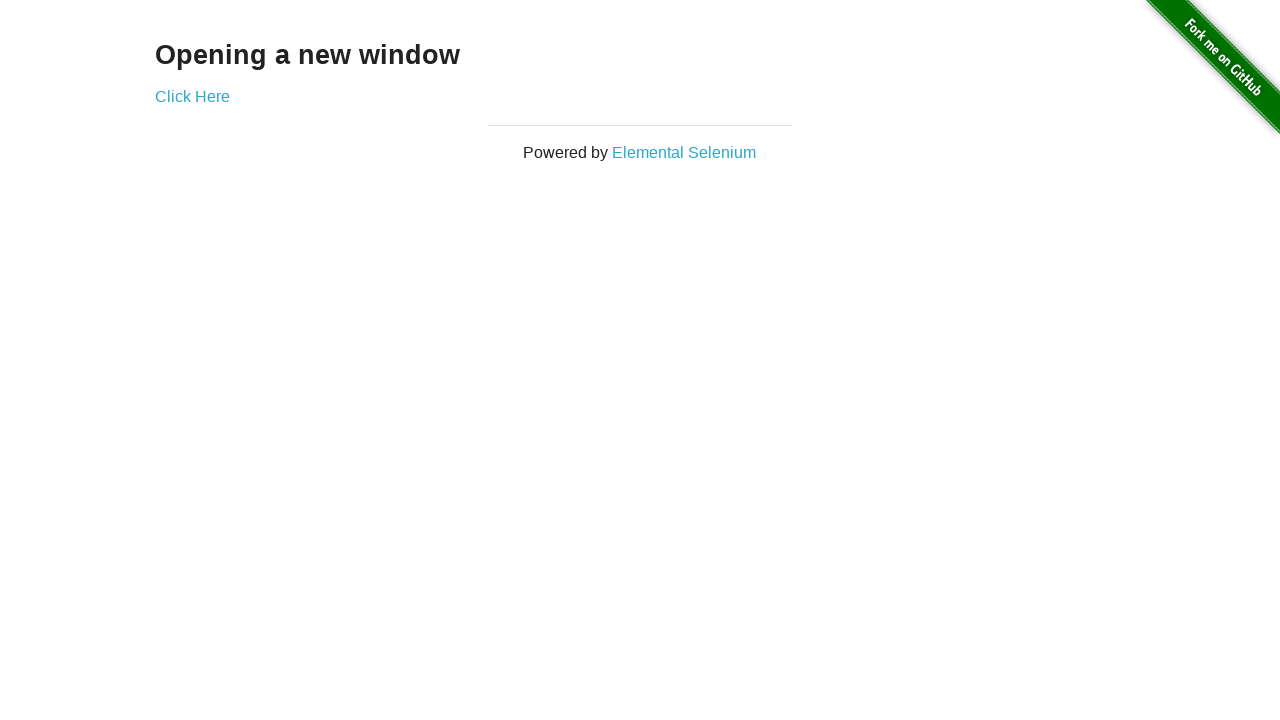

Verified heading text is 'Opening a new window'
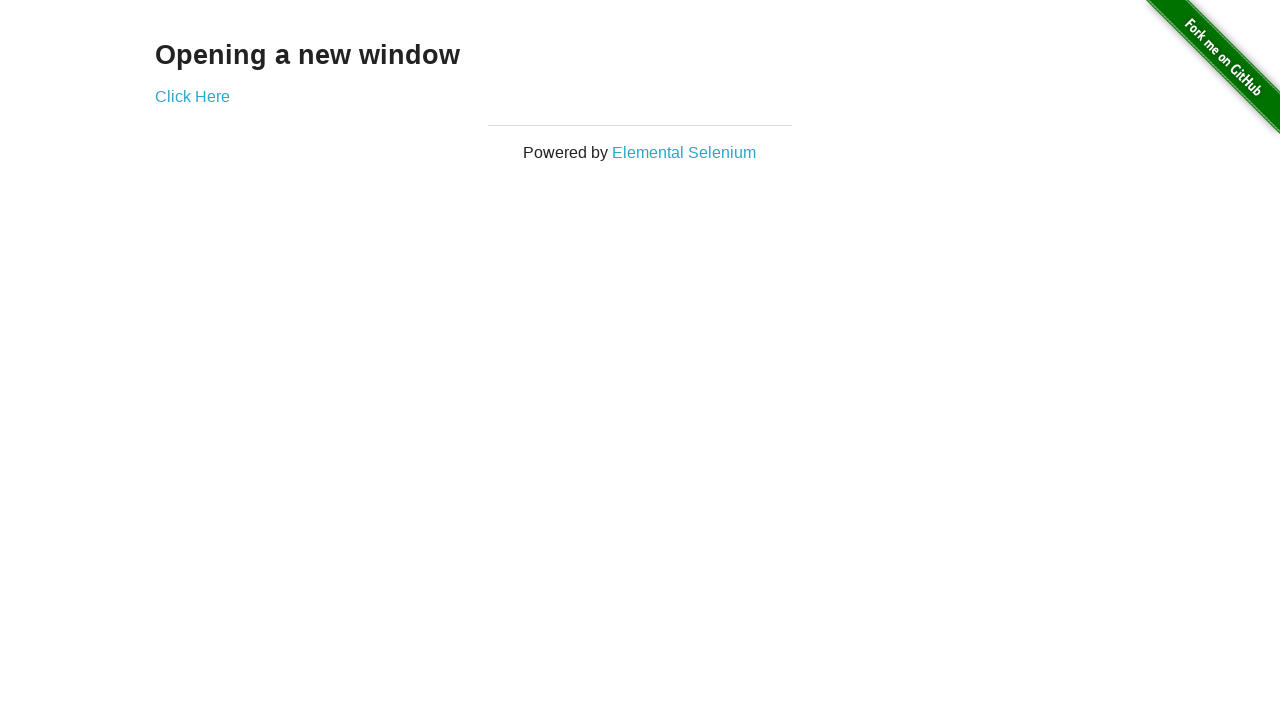

Verified original page title is 'The Internet'
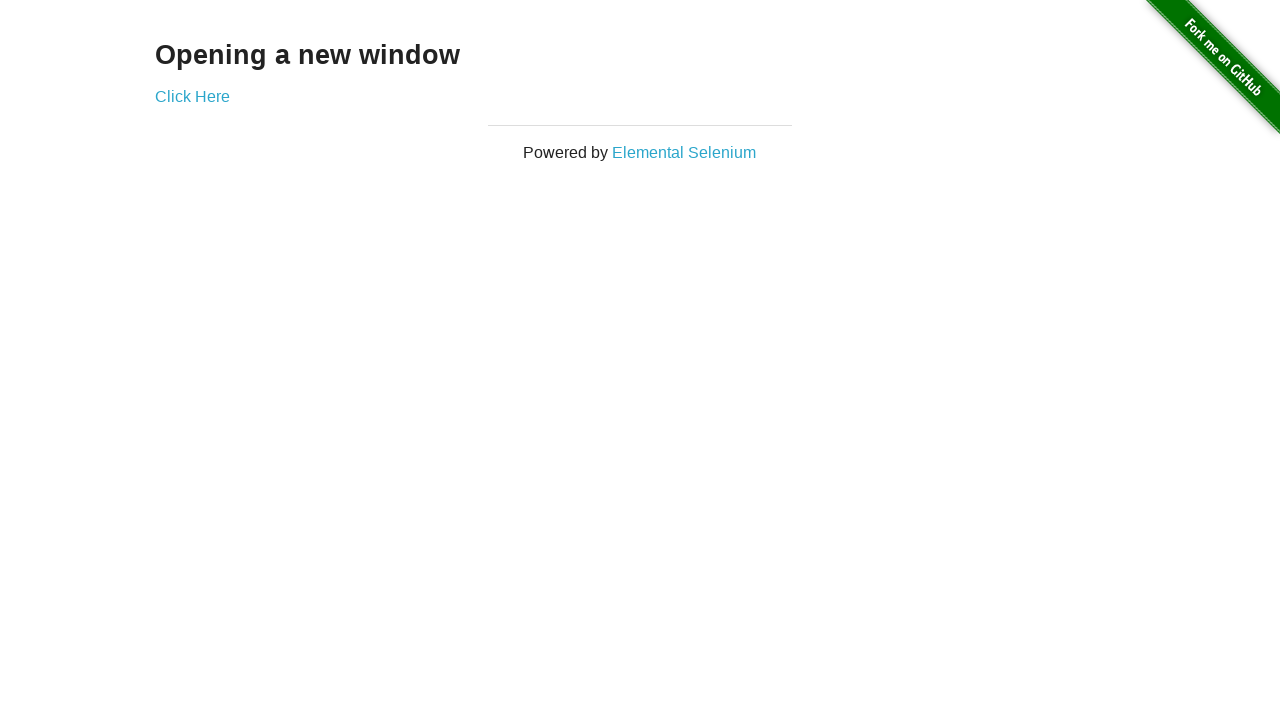

Clicked 'Click Here' link to open new window at (192, 96) on text=Click Here
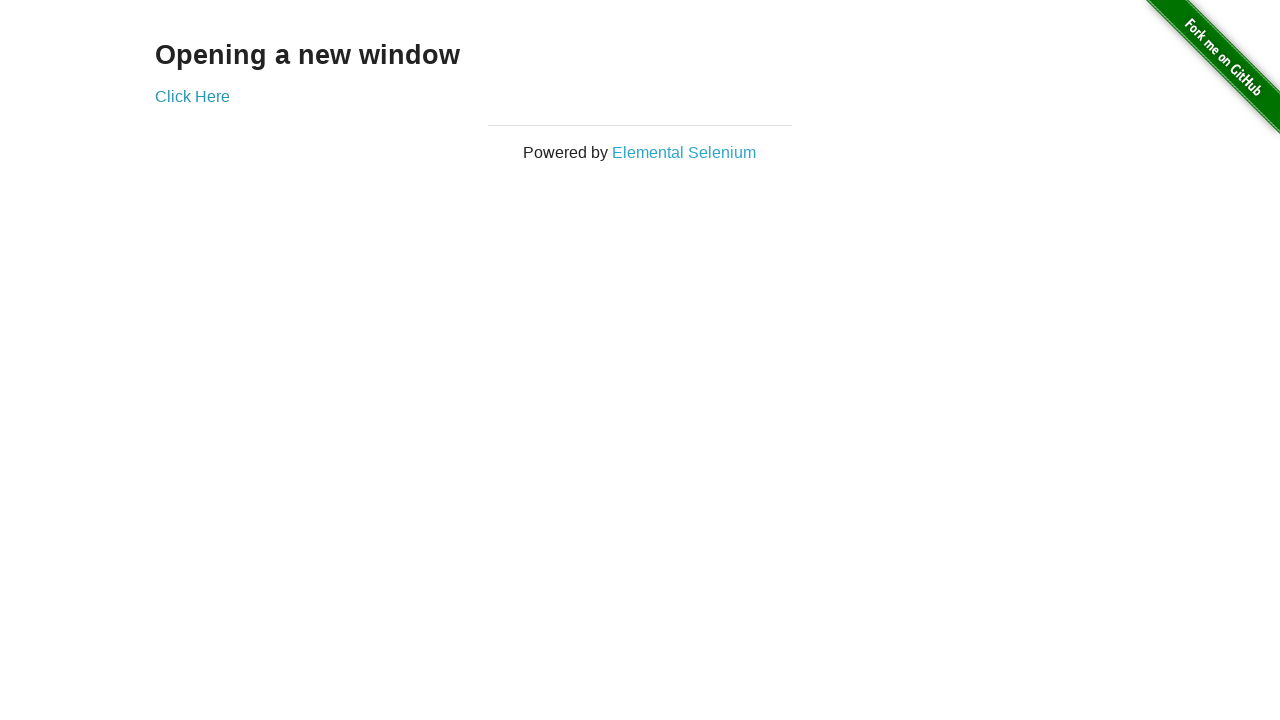

Captured new window page object
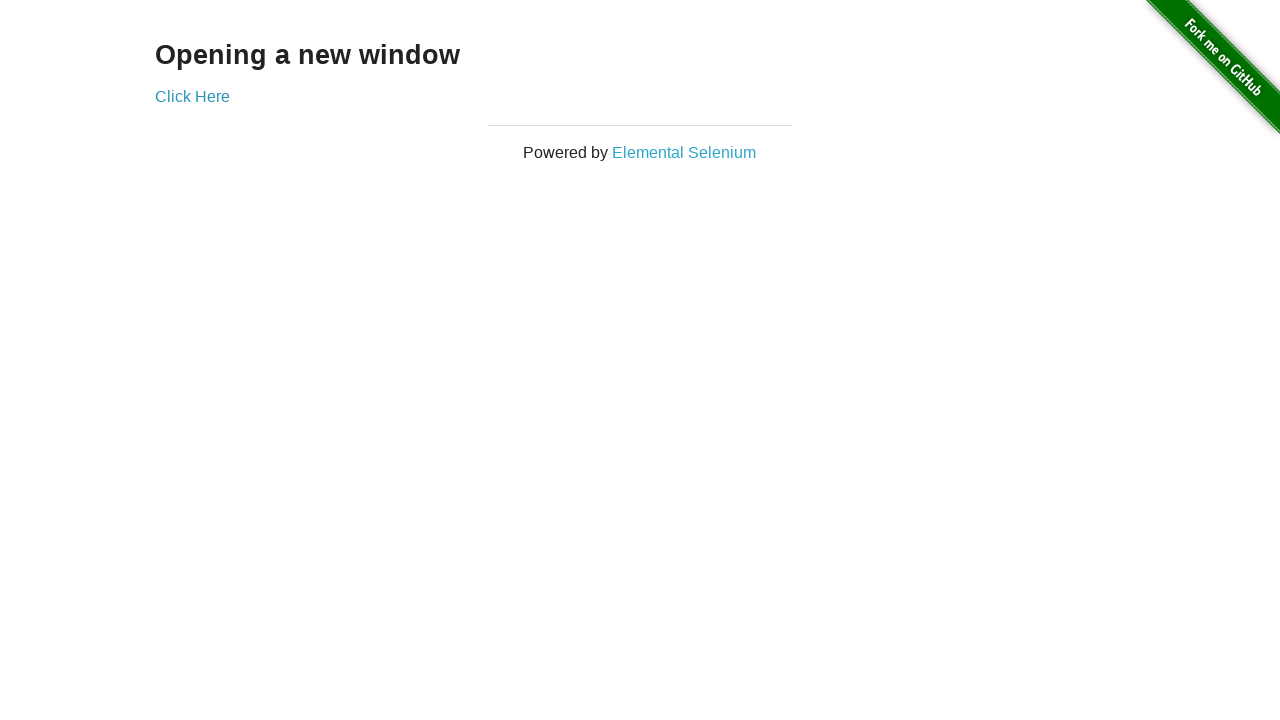

New window page fully loaded
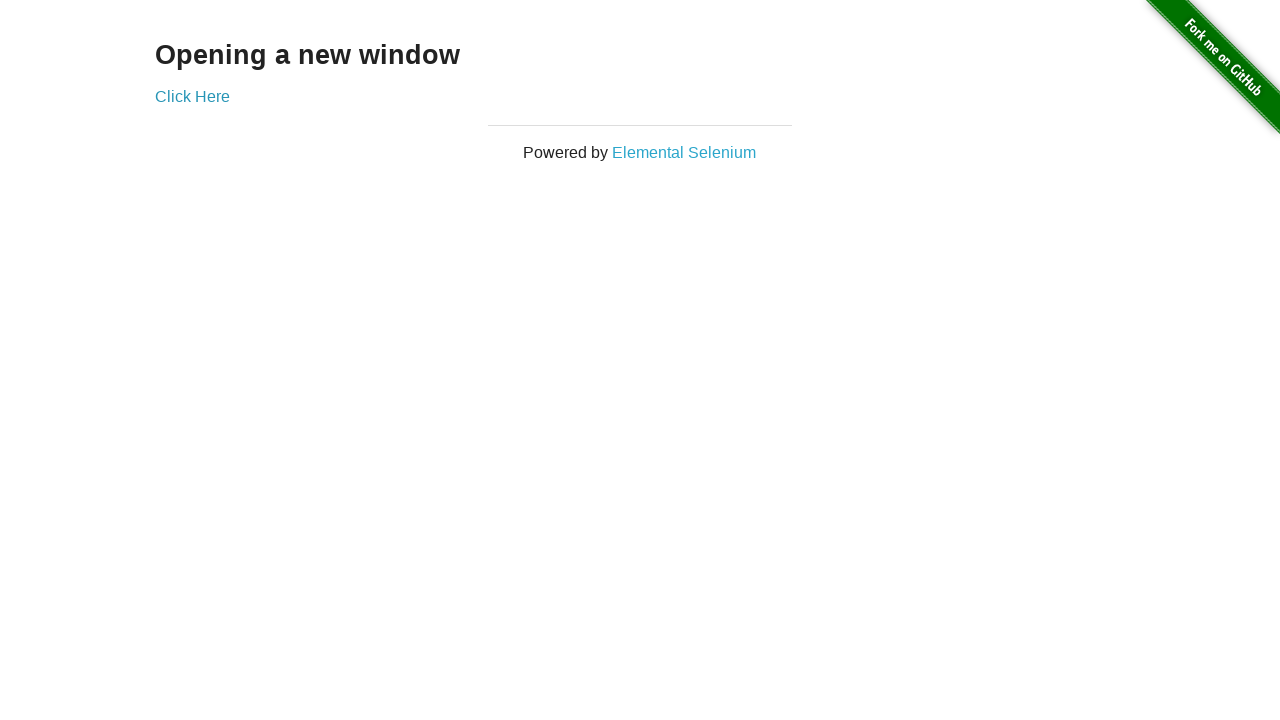

Verified new window title is 'New Window'
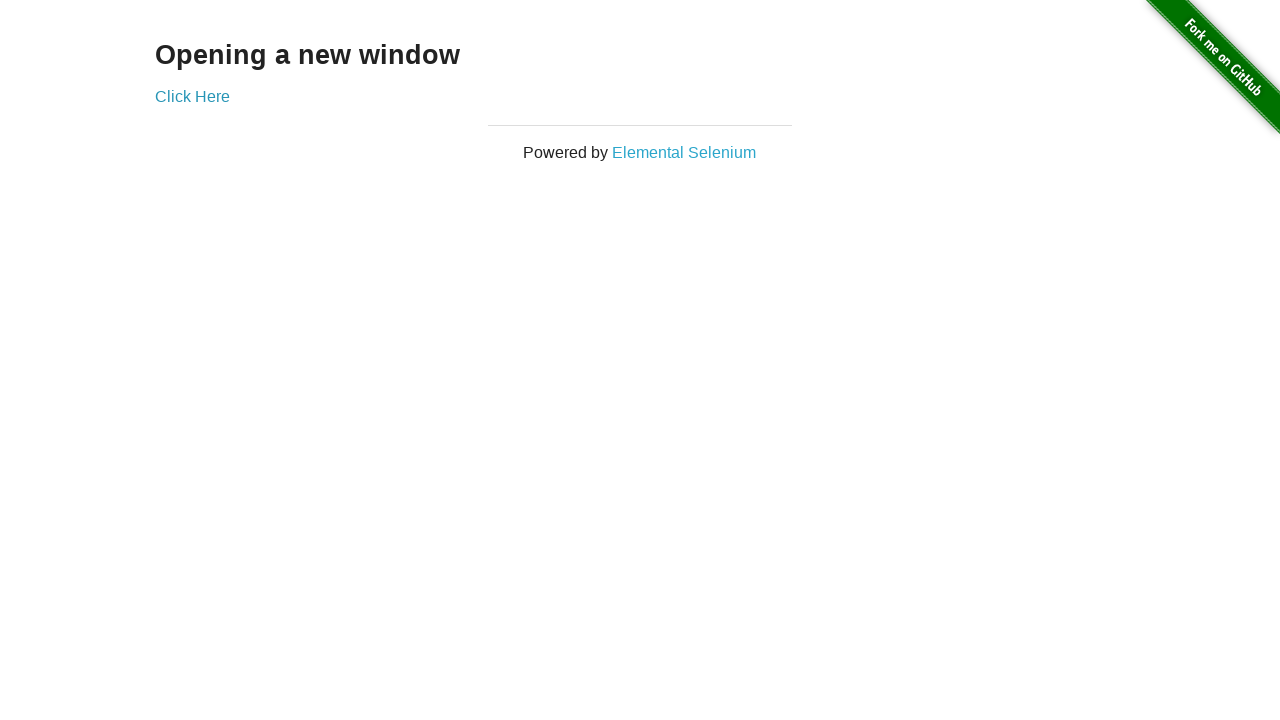

Verified new window heading text is 'New Window'
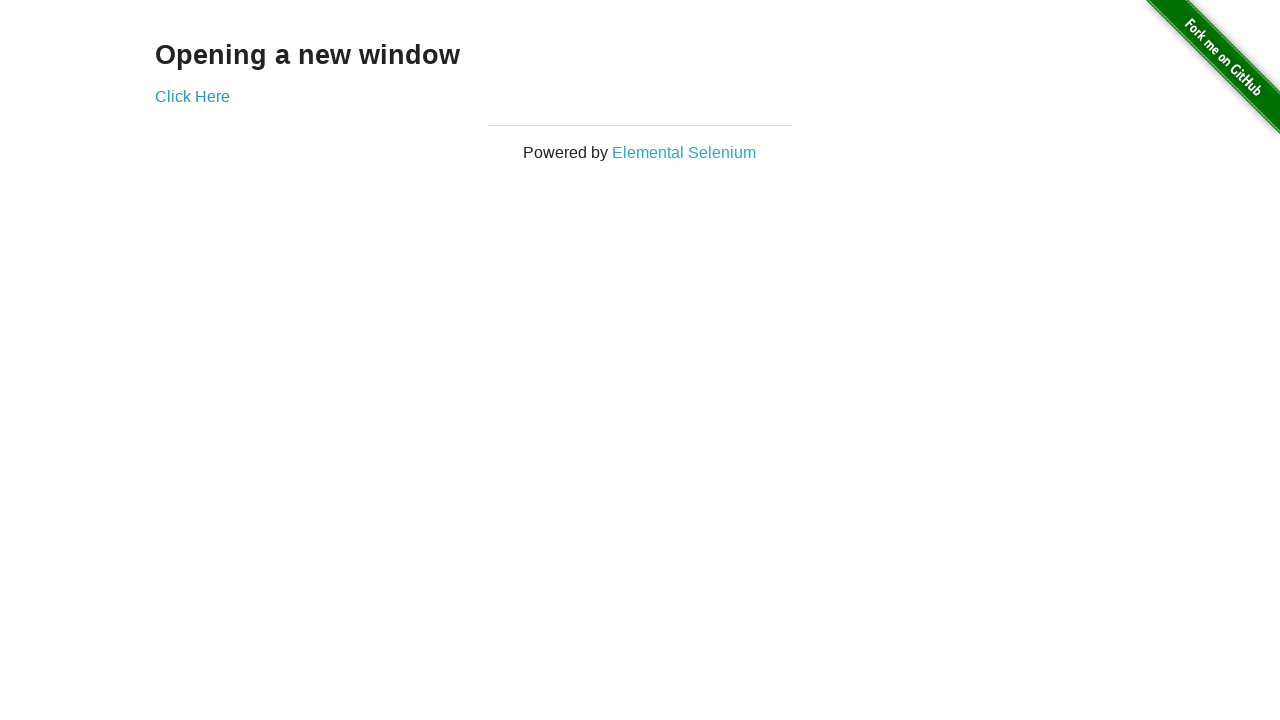

Switched back to original window
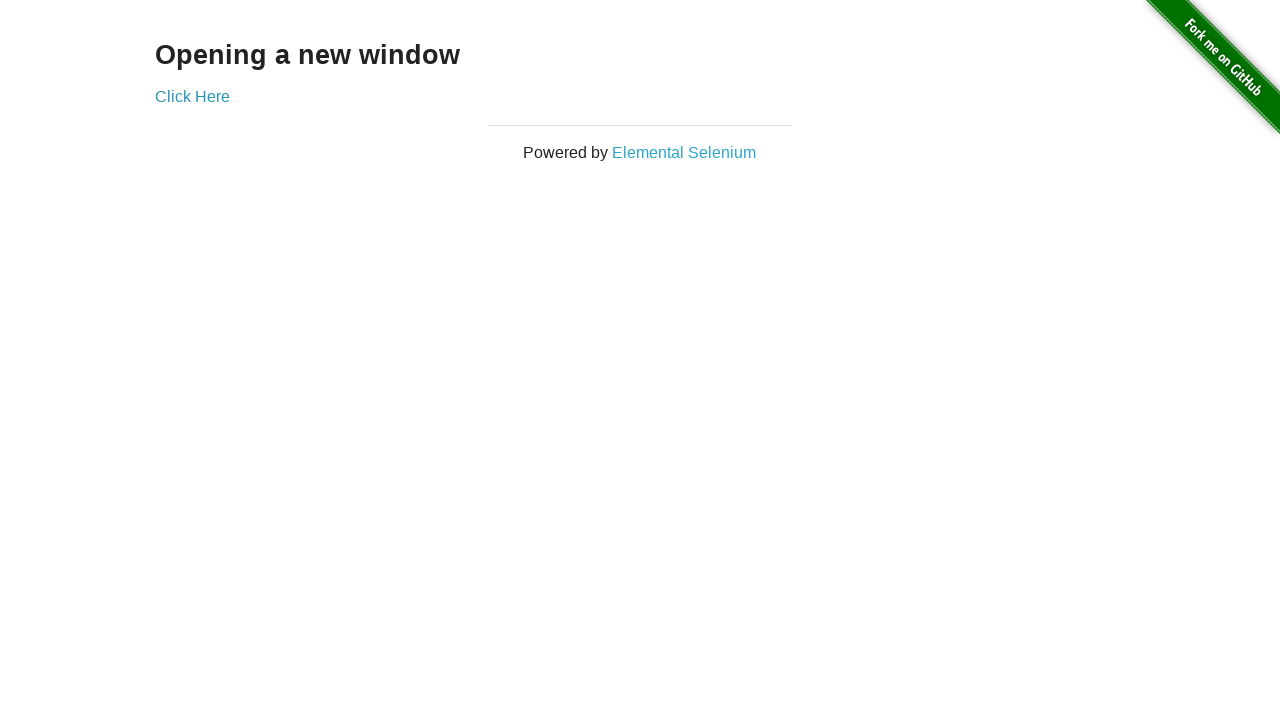

Verified original page title is still 'The Internet'
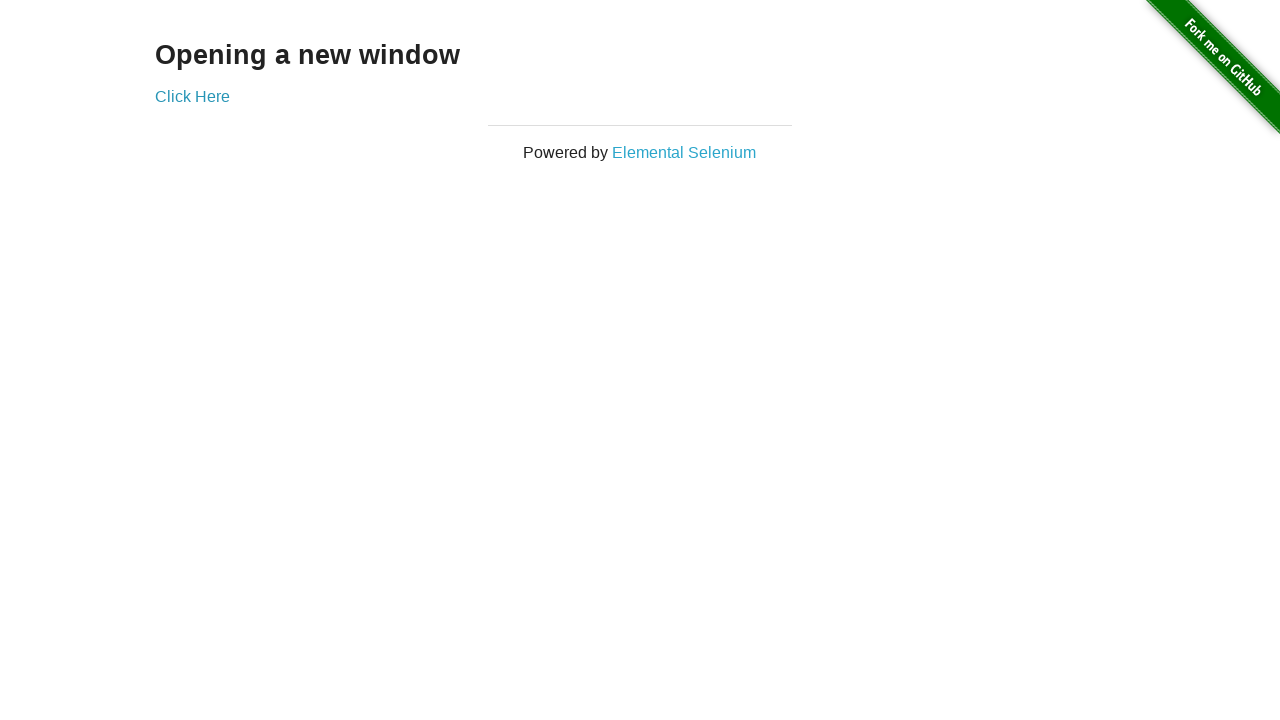

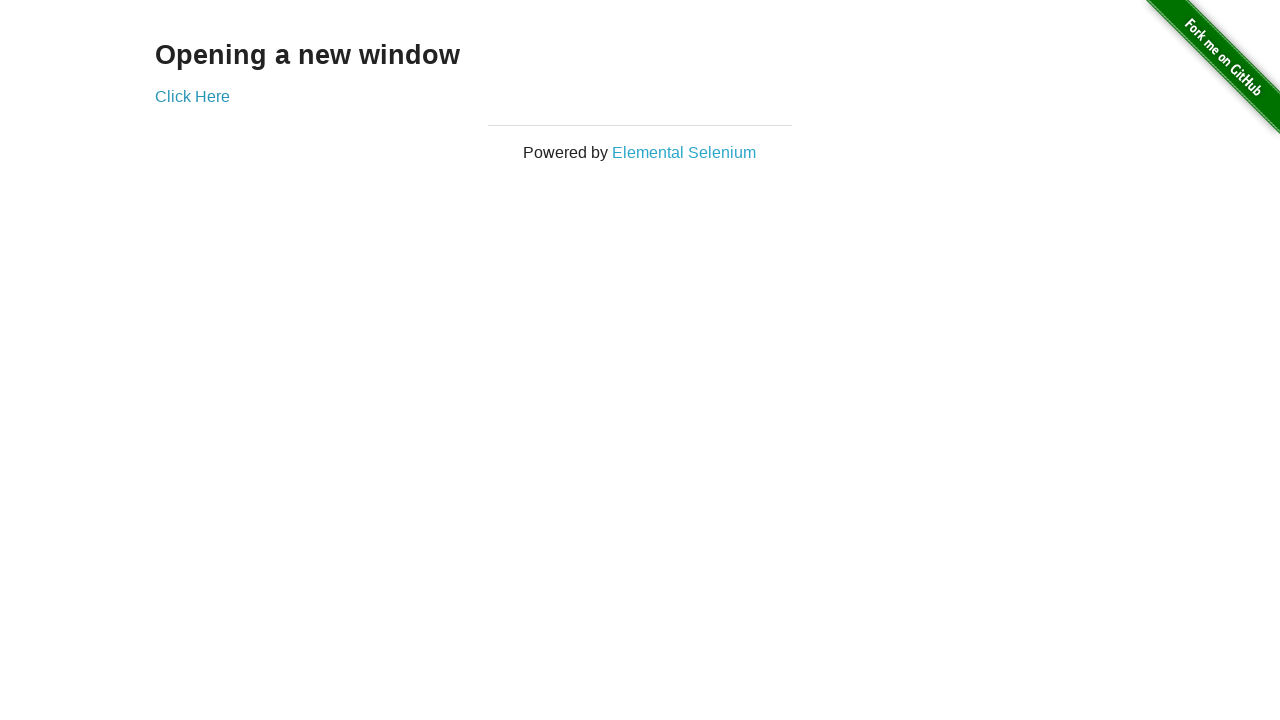